Tests element visibility by checking if various form elements (email input, radio button, textarea) are displayed on the page and fills them with text if visible.

Starting URL: https://automationfc.github.io/basic-form/index.html

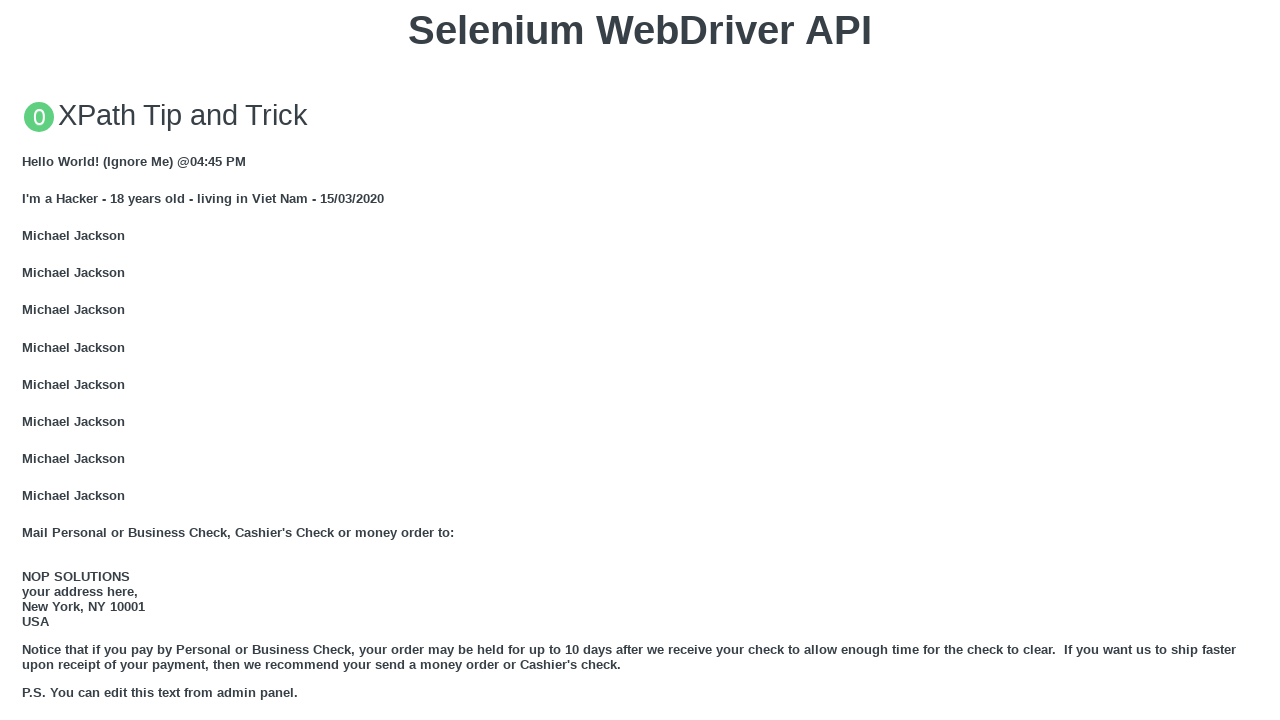

Email input field is visible
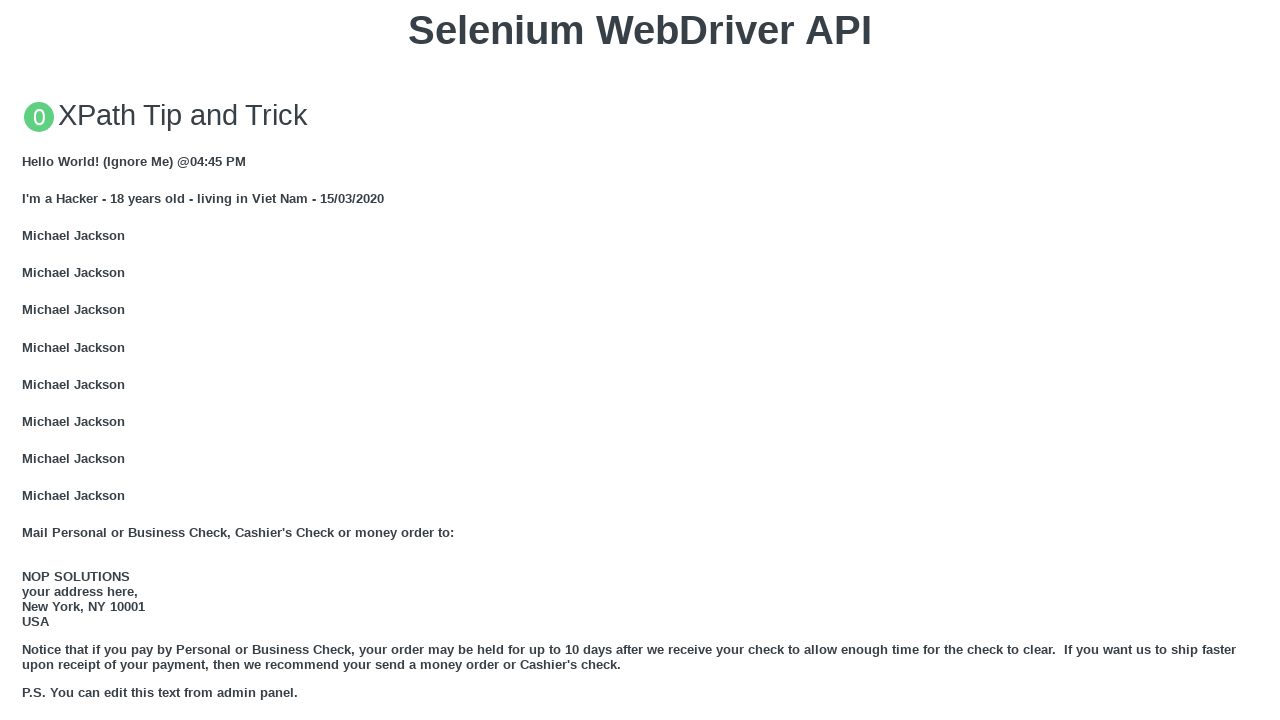

Filled email input field with 'Automation Testing' on input#mail
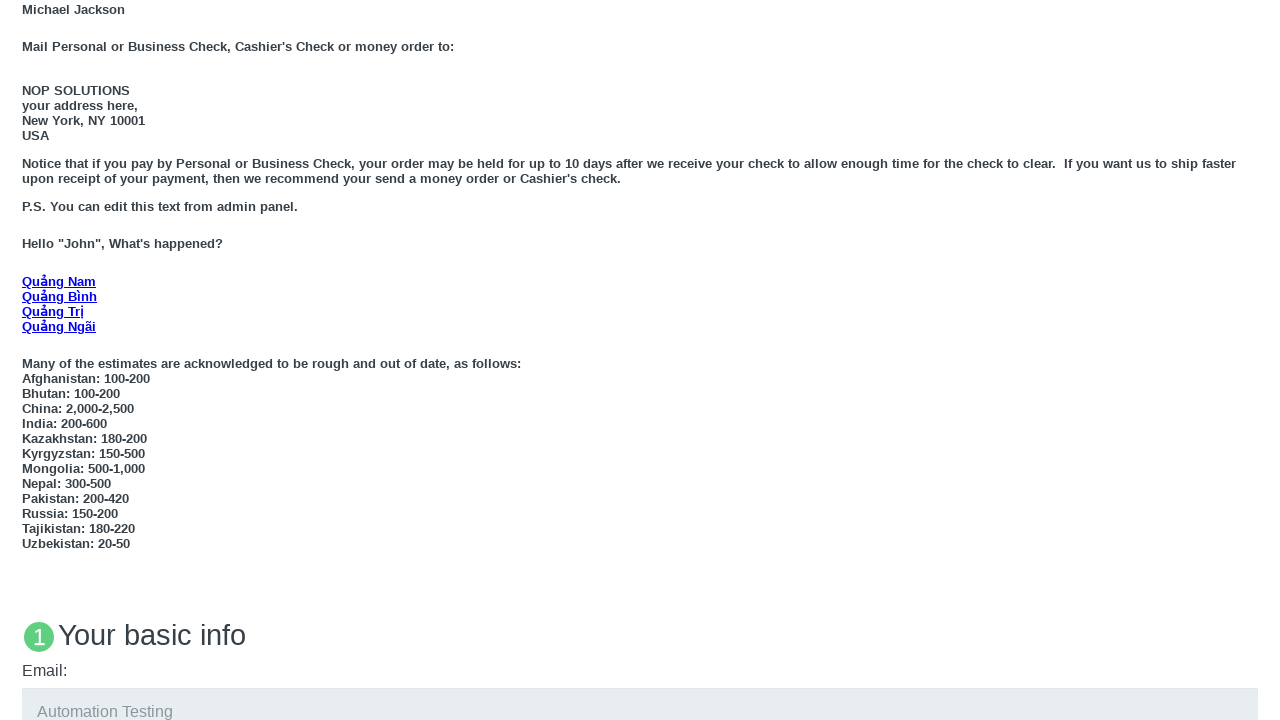

Under 18 radio button is visible
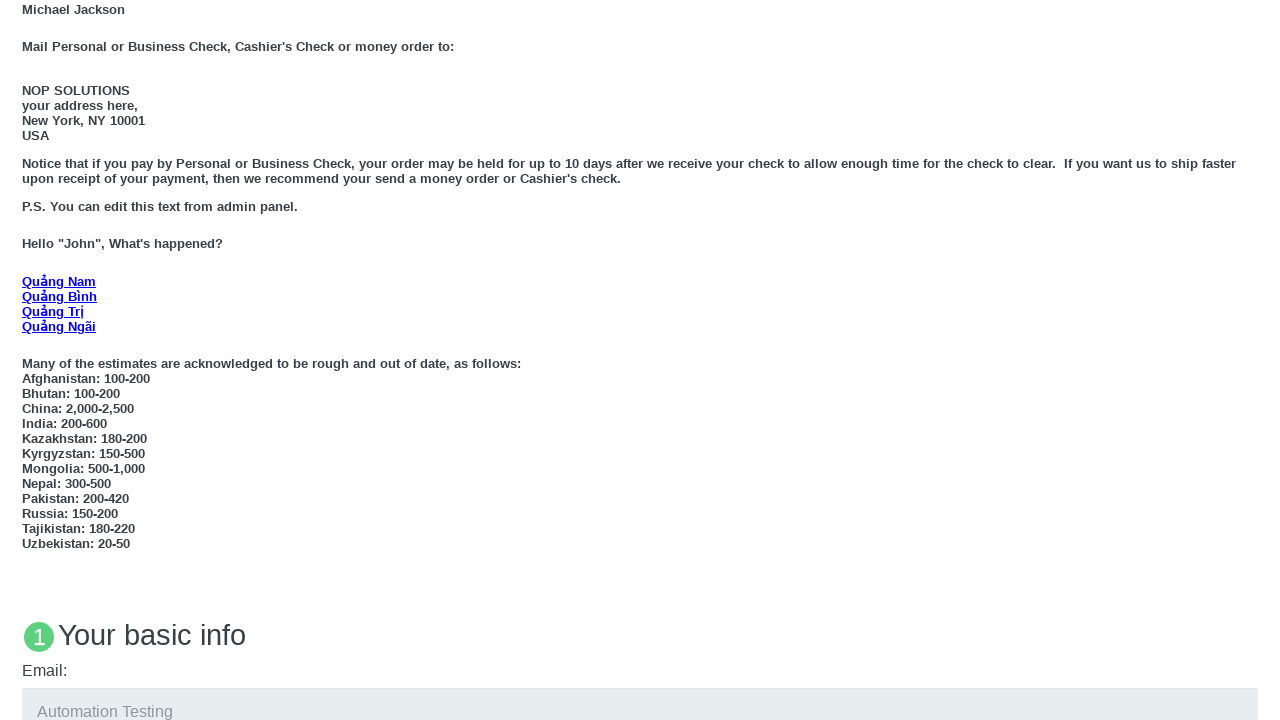

Clicked under 18 radio button at (28, 360) on input#under_18
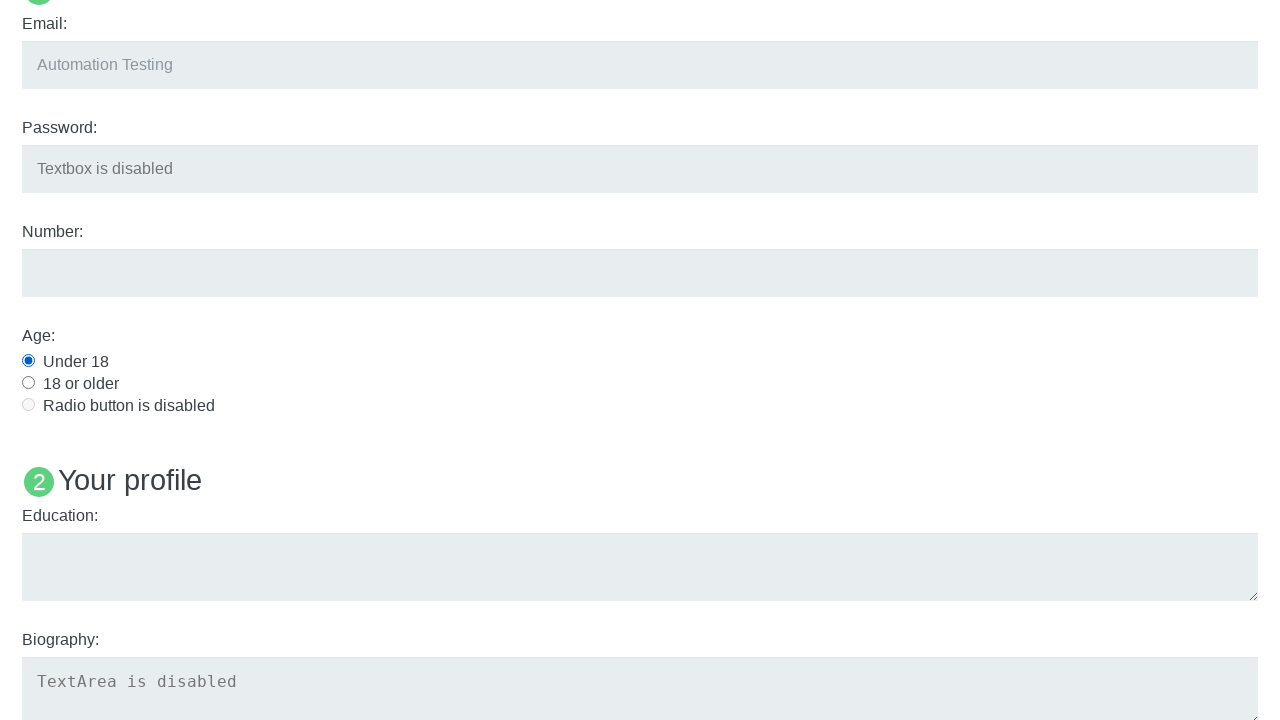

Education textarea is visible
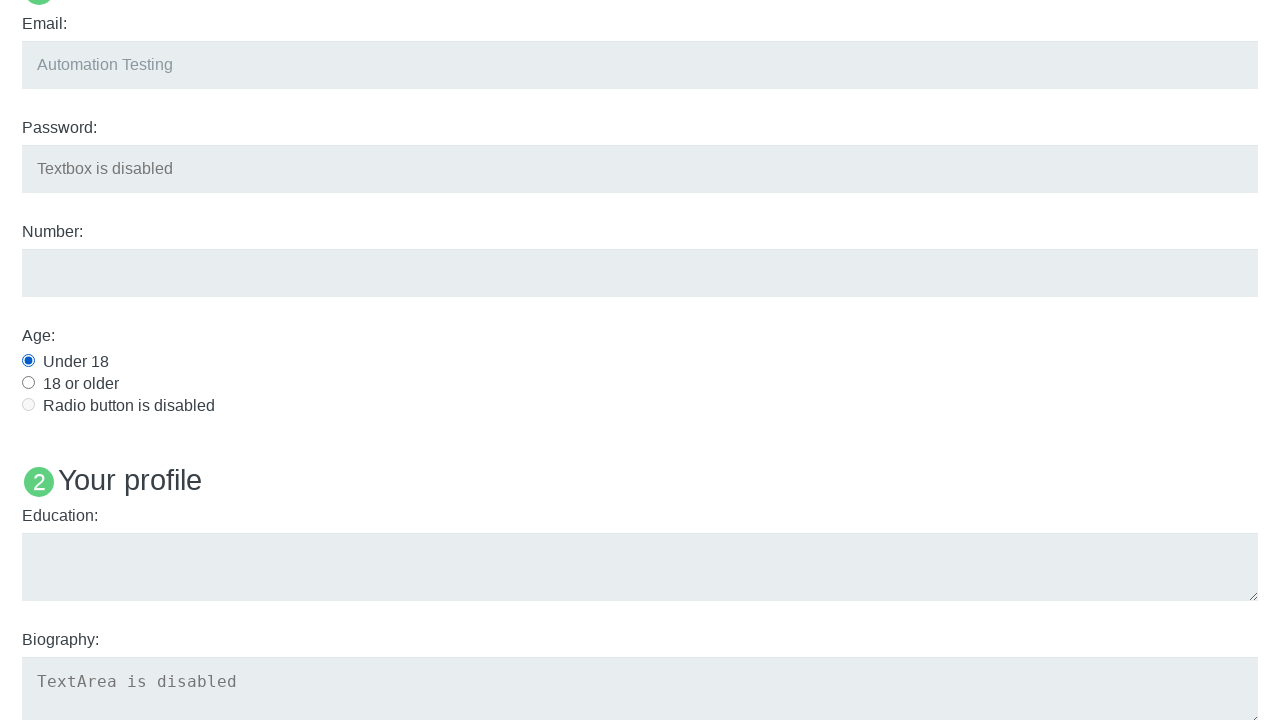

Filled education textarea with 'Automation Testing' on textarea#edu
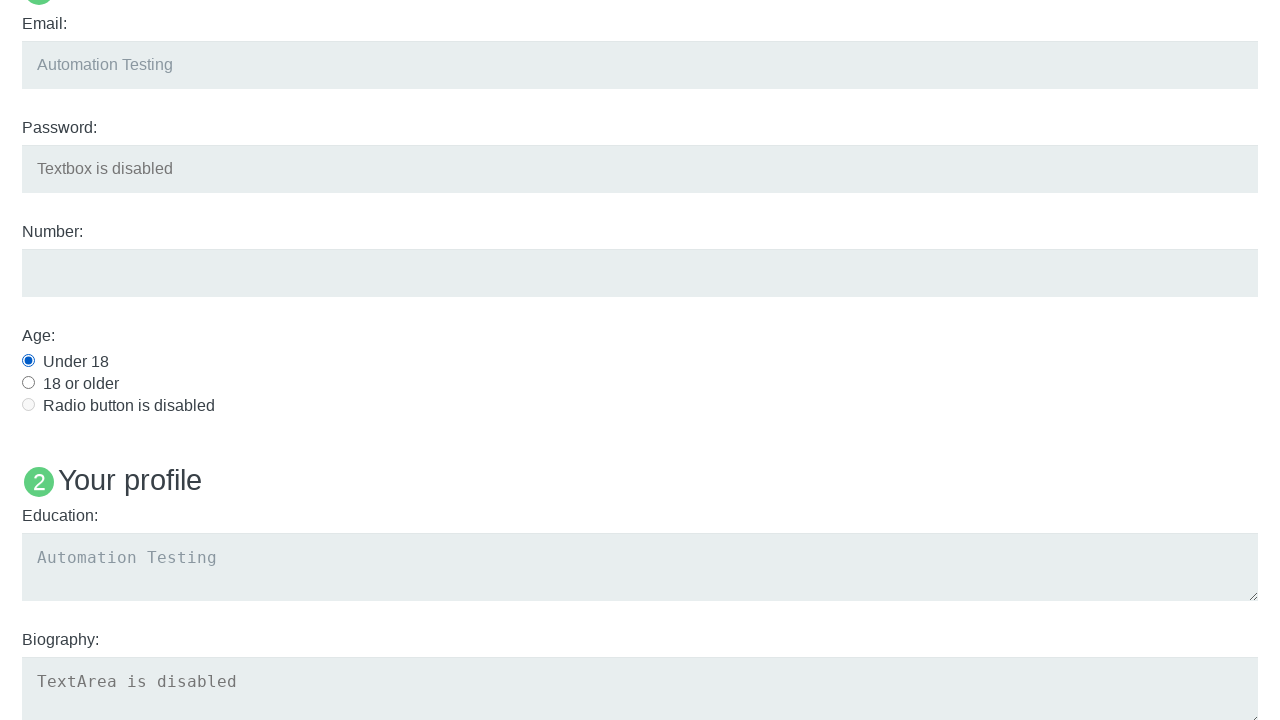

Verified 'Name: User5' heading is visible
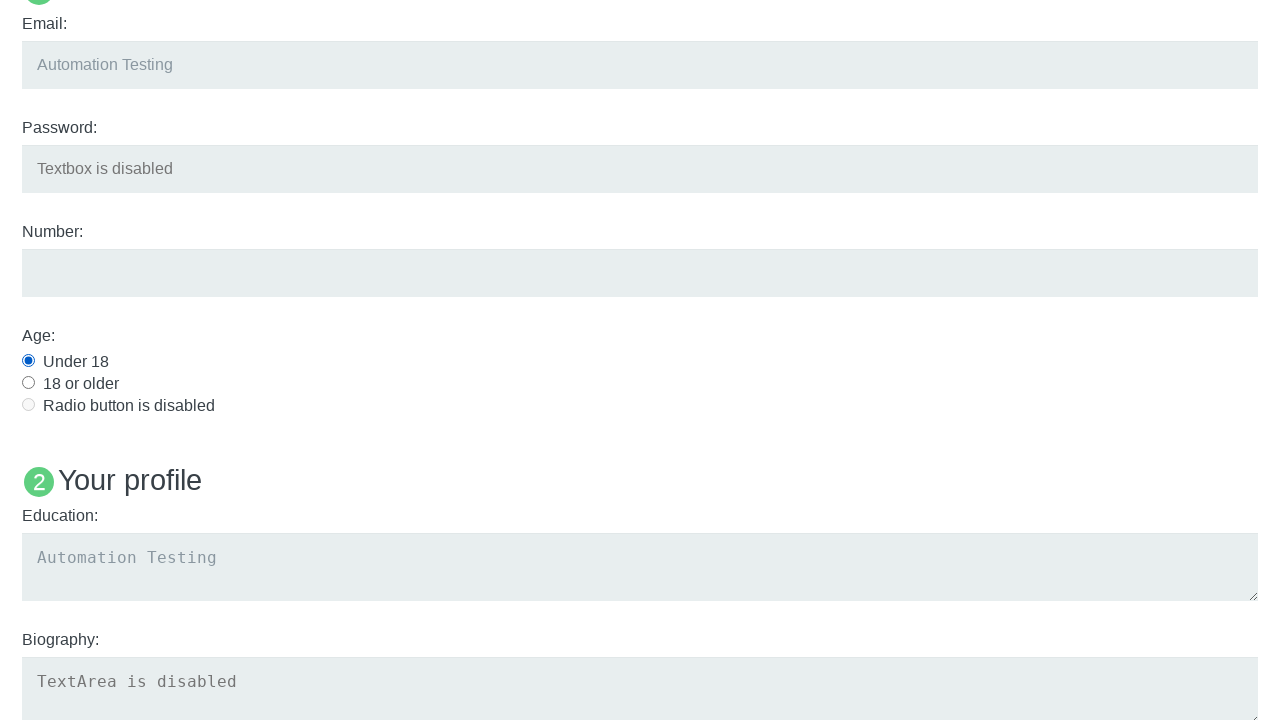

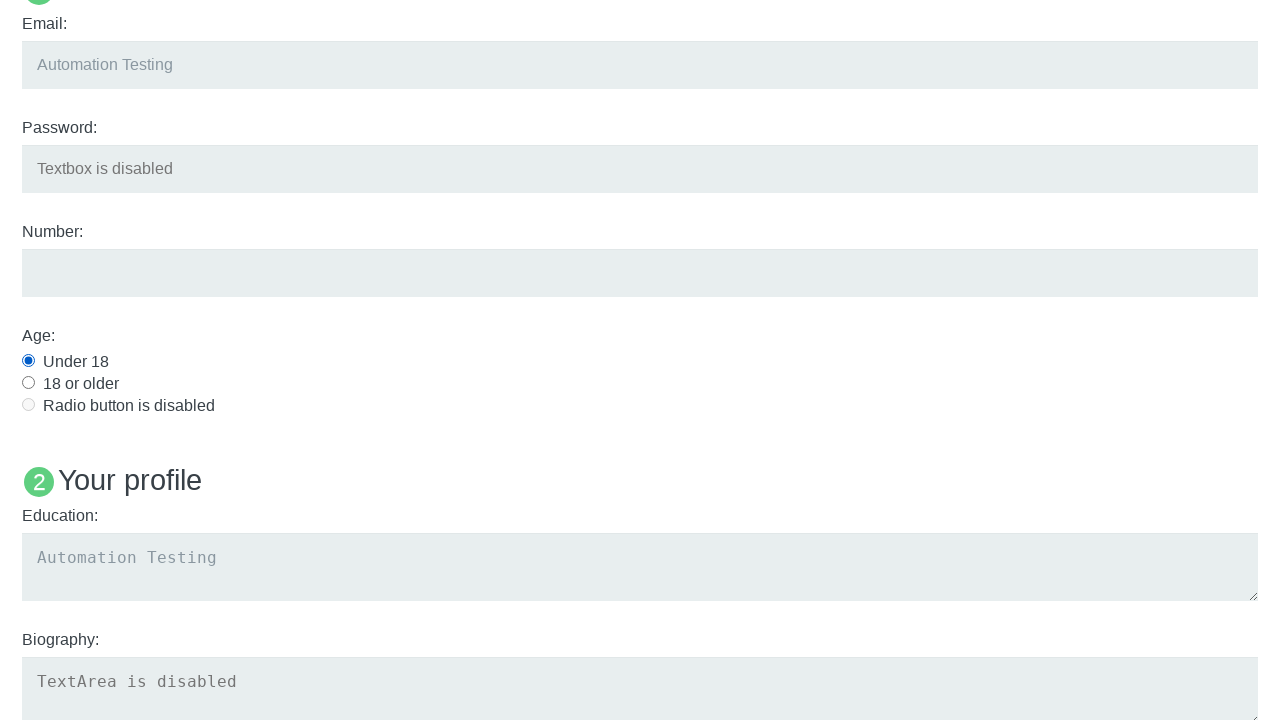